Tests element staleness by reloading the page and verifying that previously found elements become stale

Starting URL: https://utam.dev

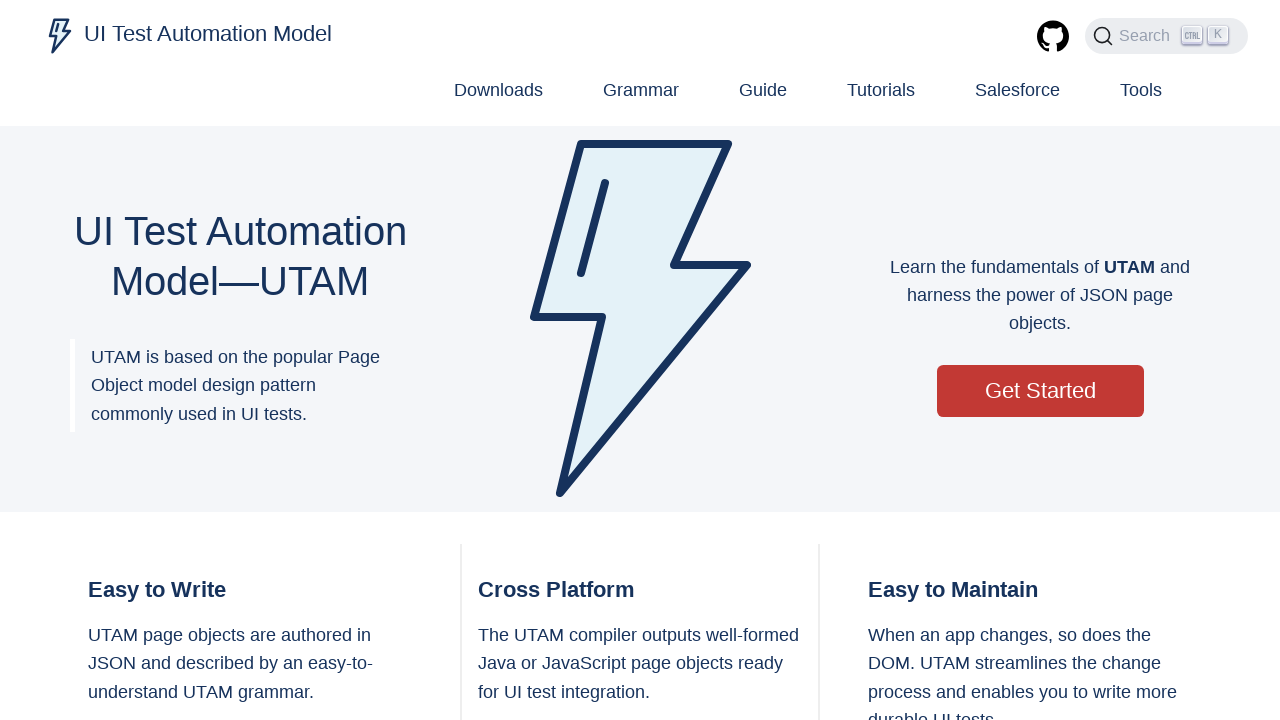

Initial page load completed (domcontentloaded)
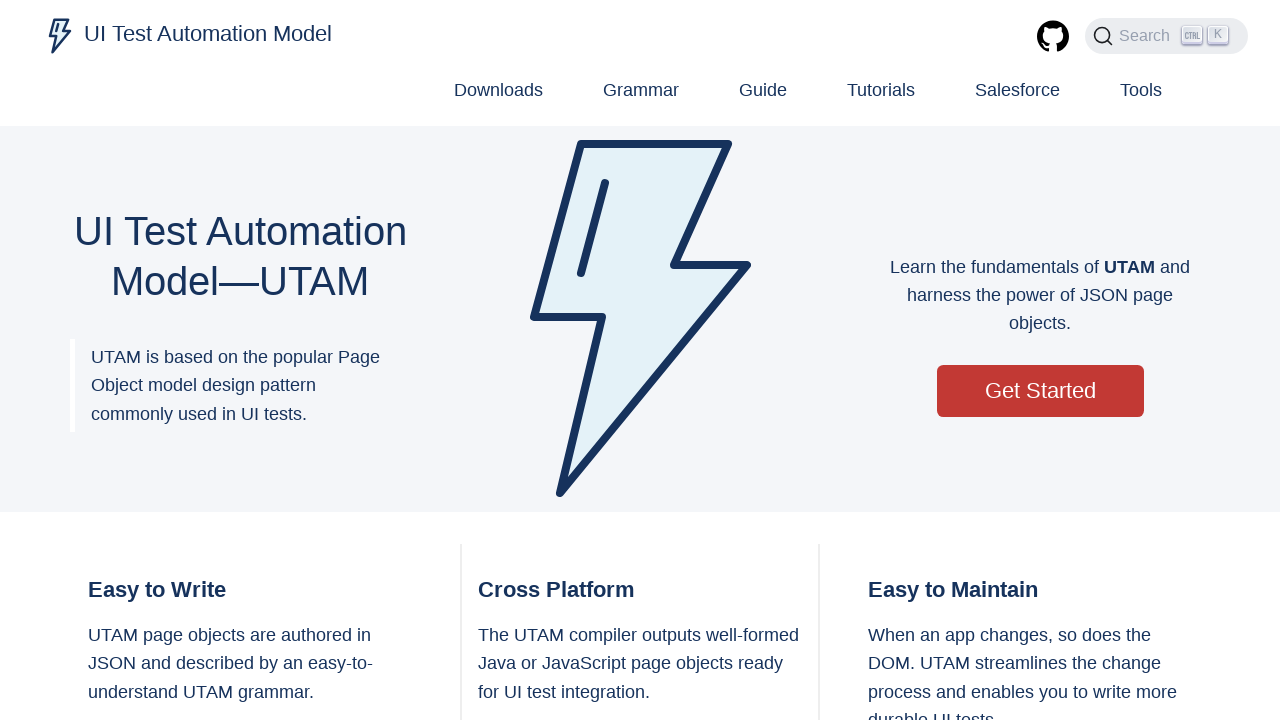

Content element selector found on initial page
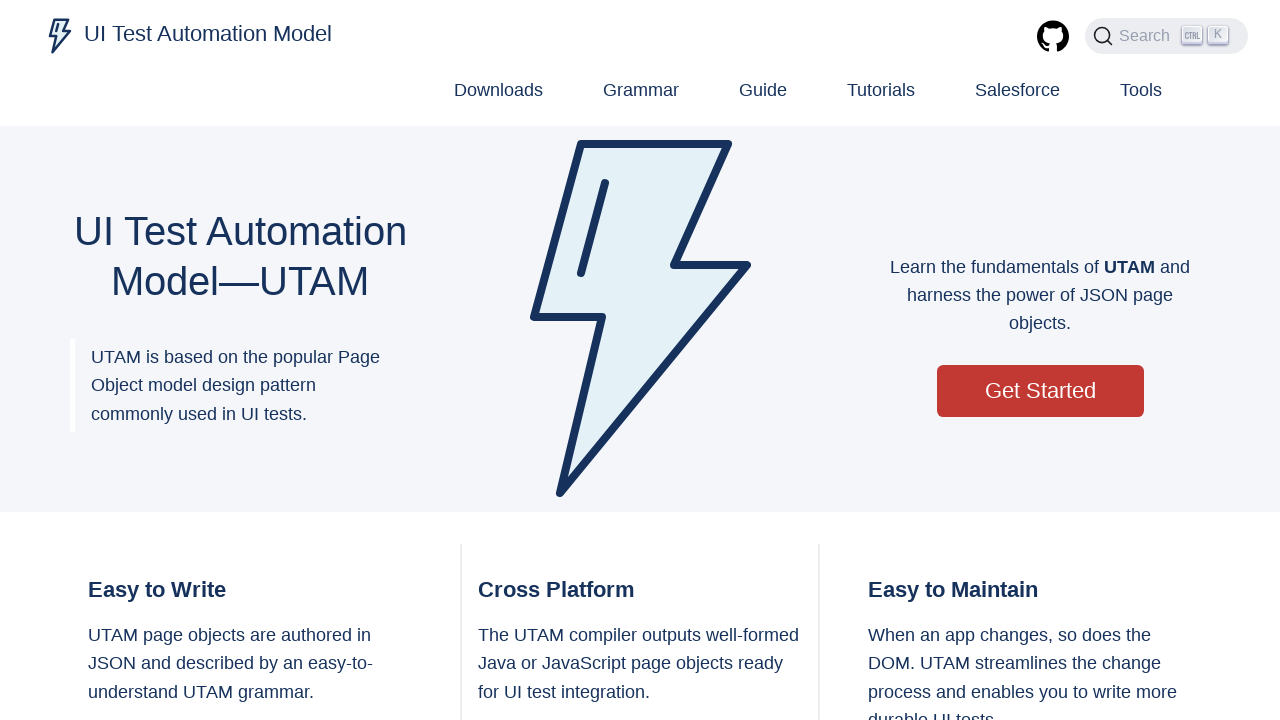

Navigated to https://utam.dev to reload the page
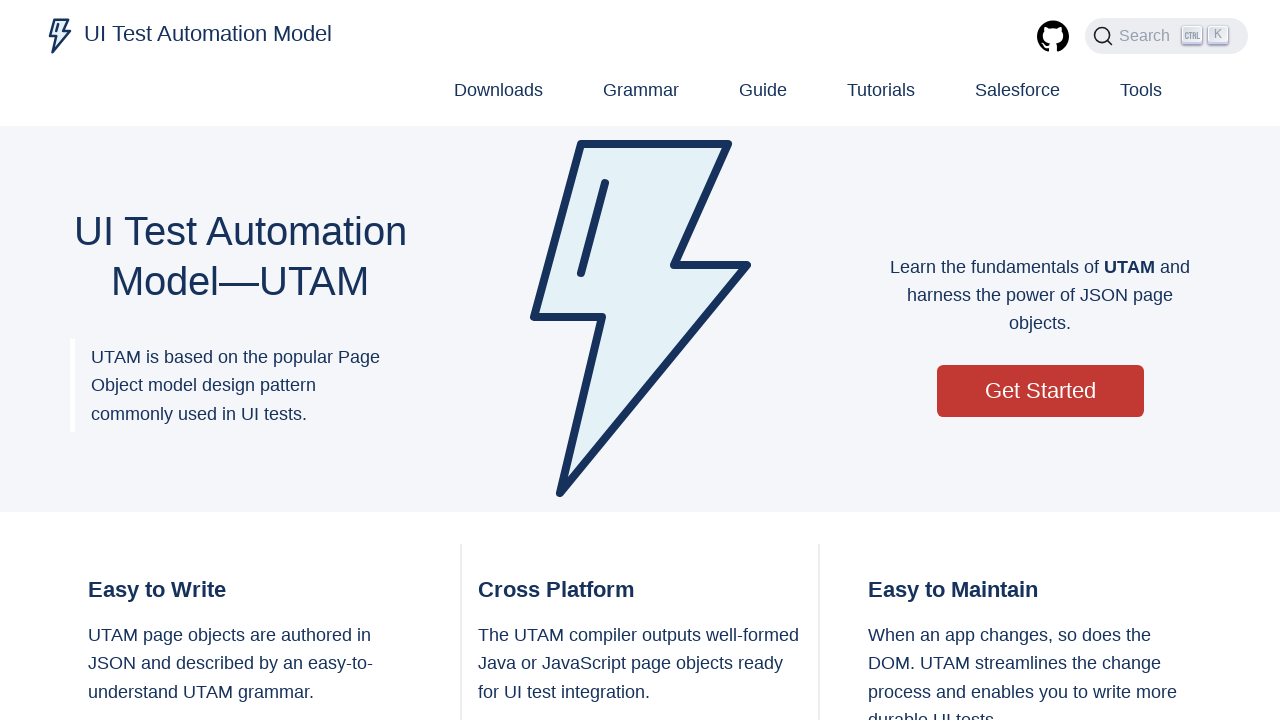

Page reload completed (domcontentloaded)
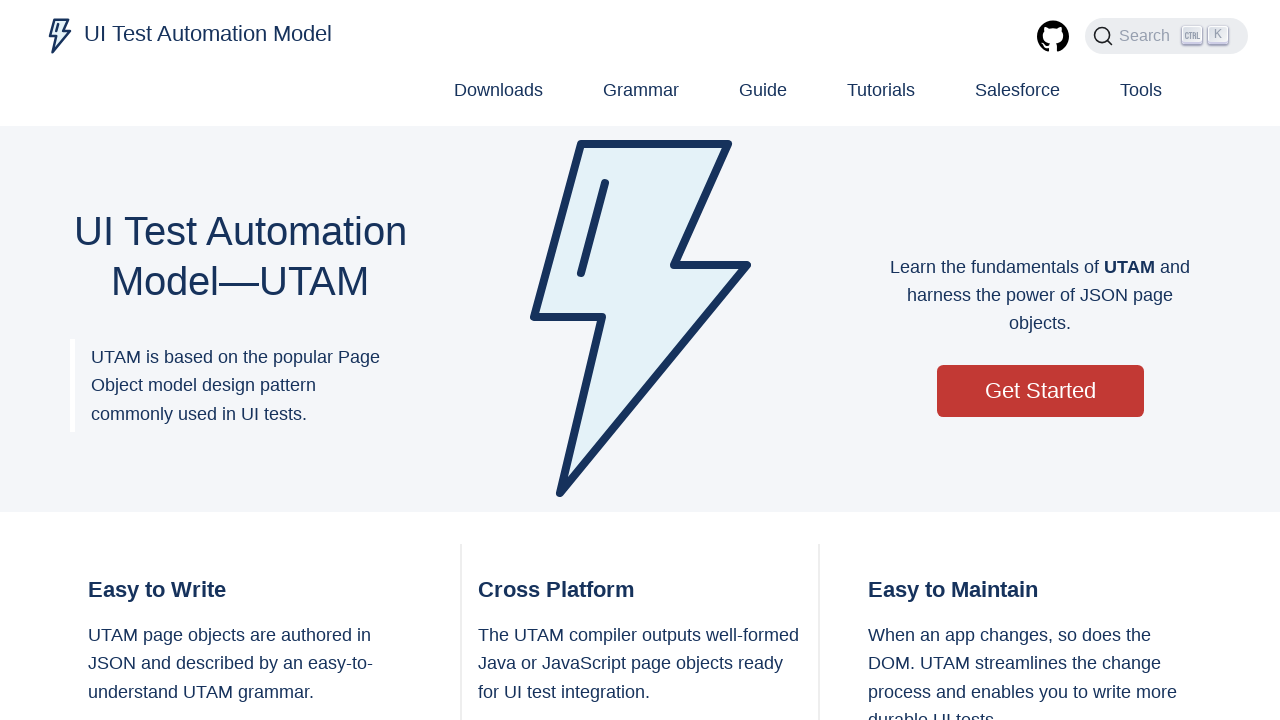

Content element selector found again after page reload, confirming previous element reference is now stale
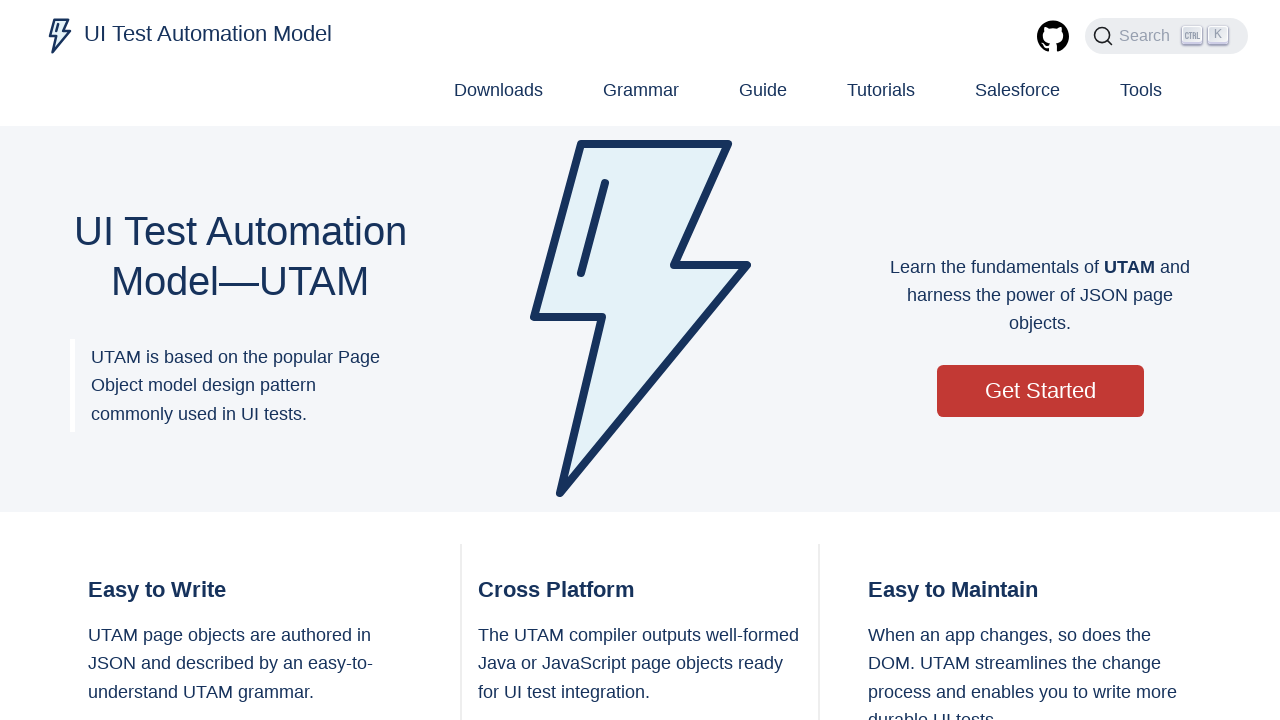

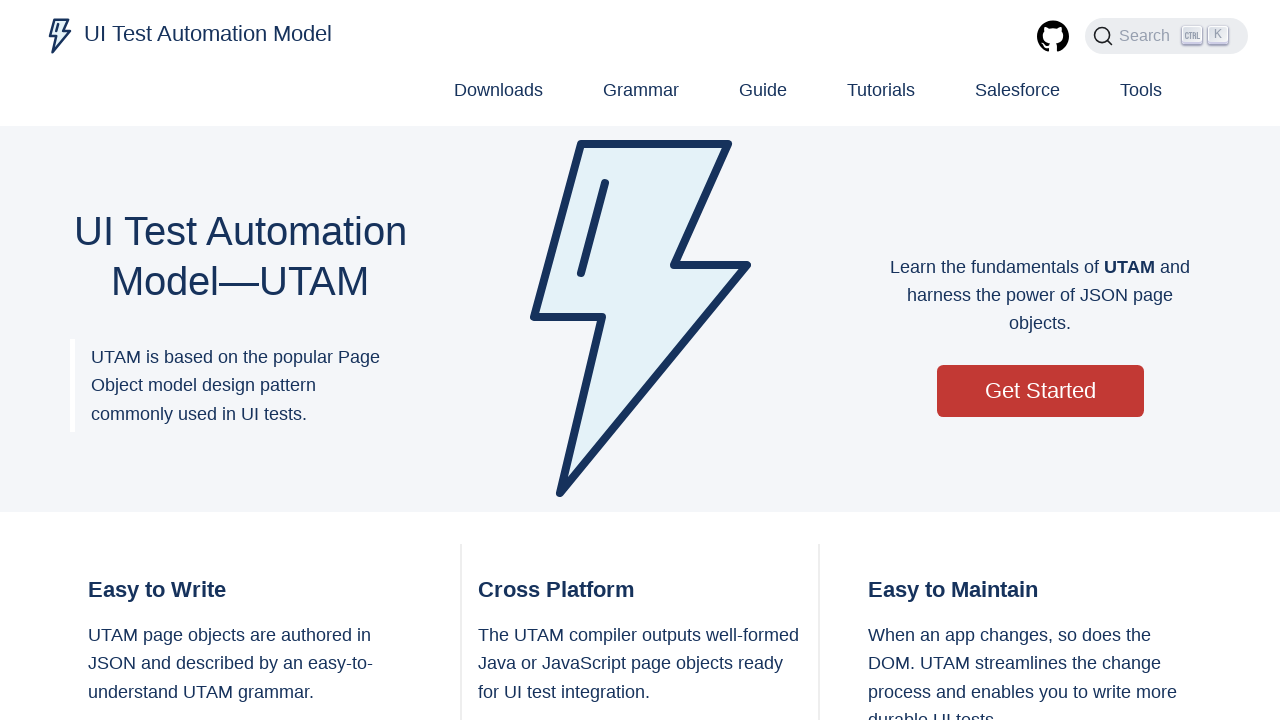